Tests the complete flight booking flow on BlazeDemo by selecting departure and destination cities, choosing a flight, filling out passenger and payment information, and completing the purchase.

Starting URL: http://blazedemo.com/

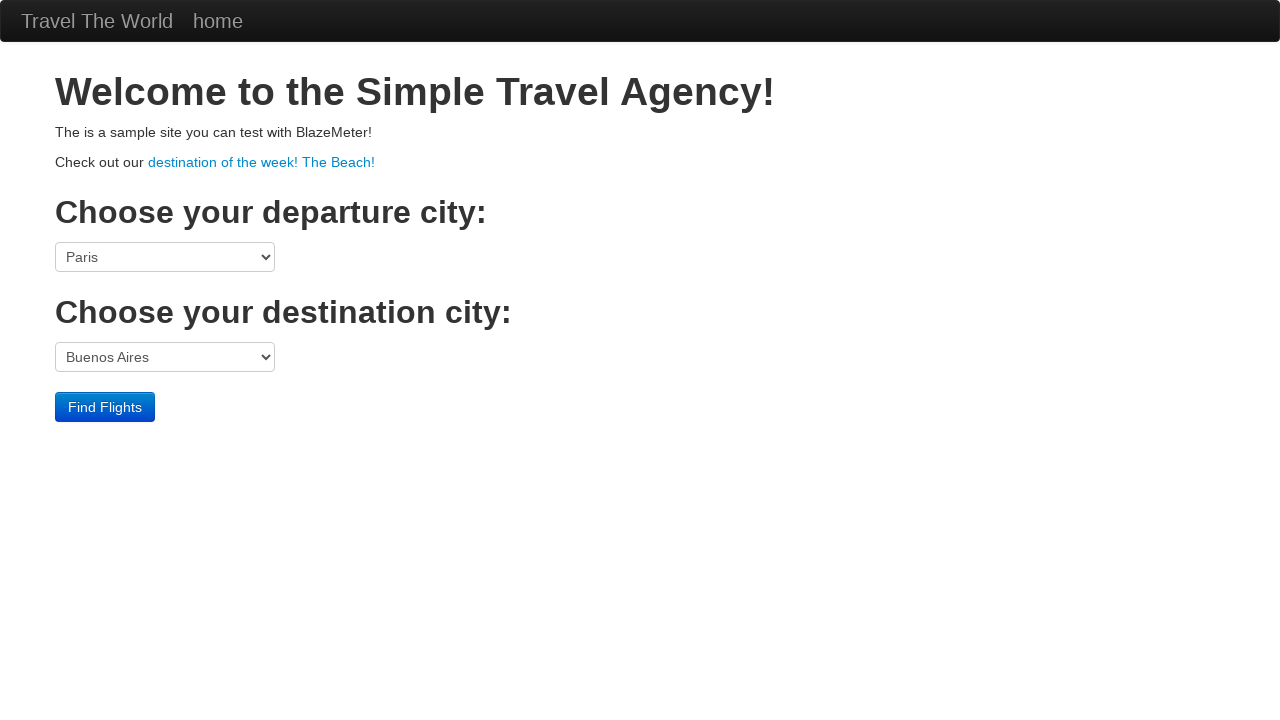

Selected Boston as departure city on select[name='fromPort']
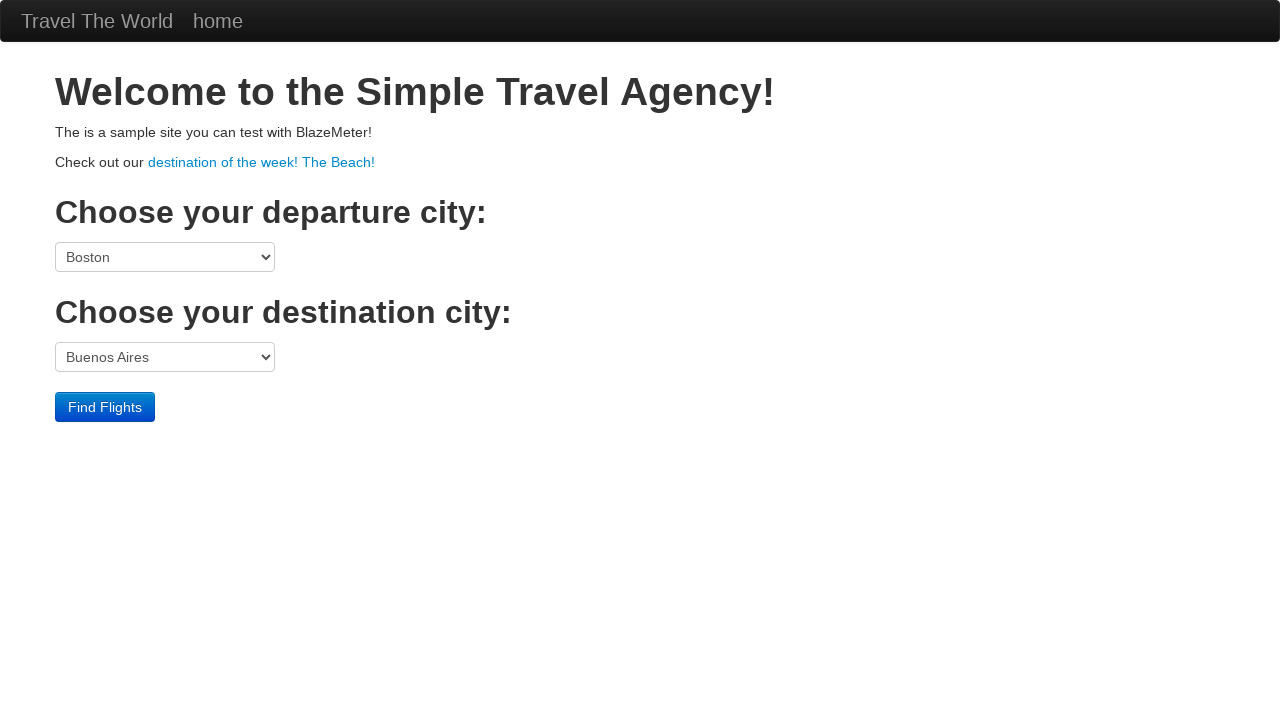

Selected London as destination city on select[name='toPort']
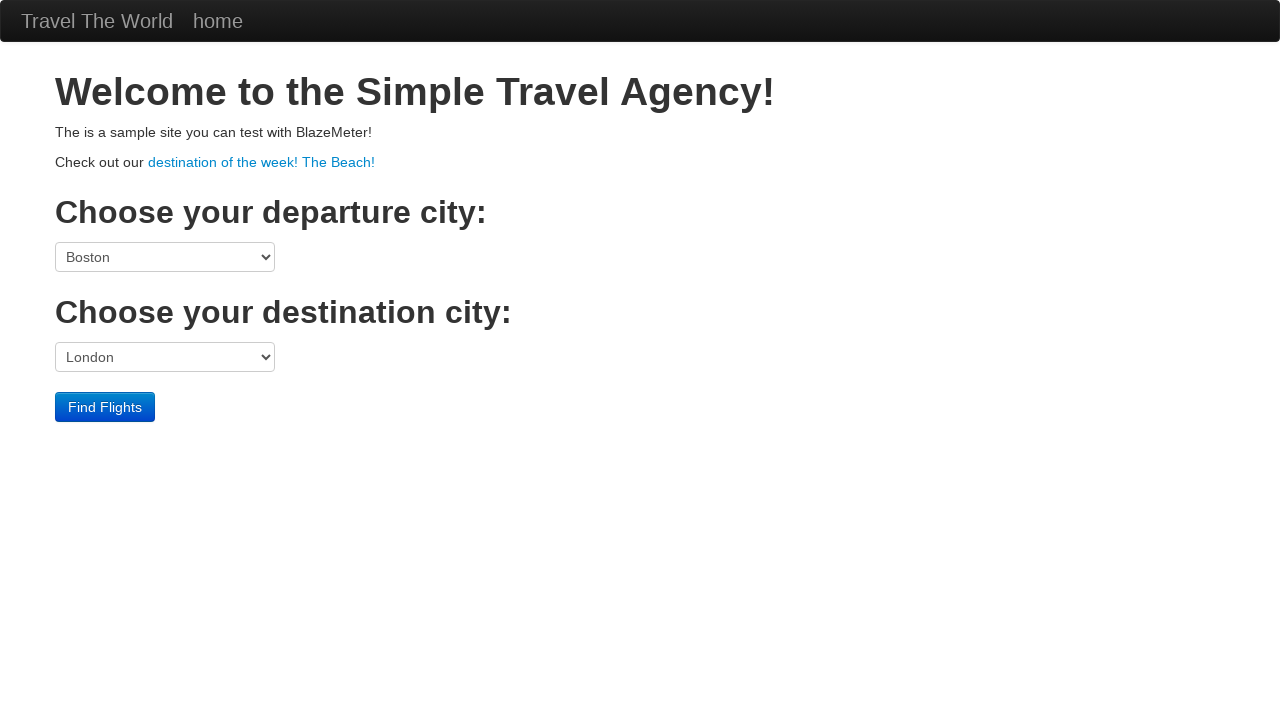

Clicked Find Flights button at (105, 407) on .btn-primary
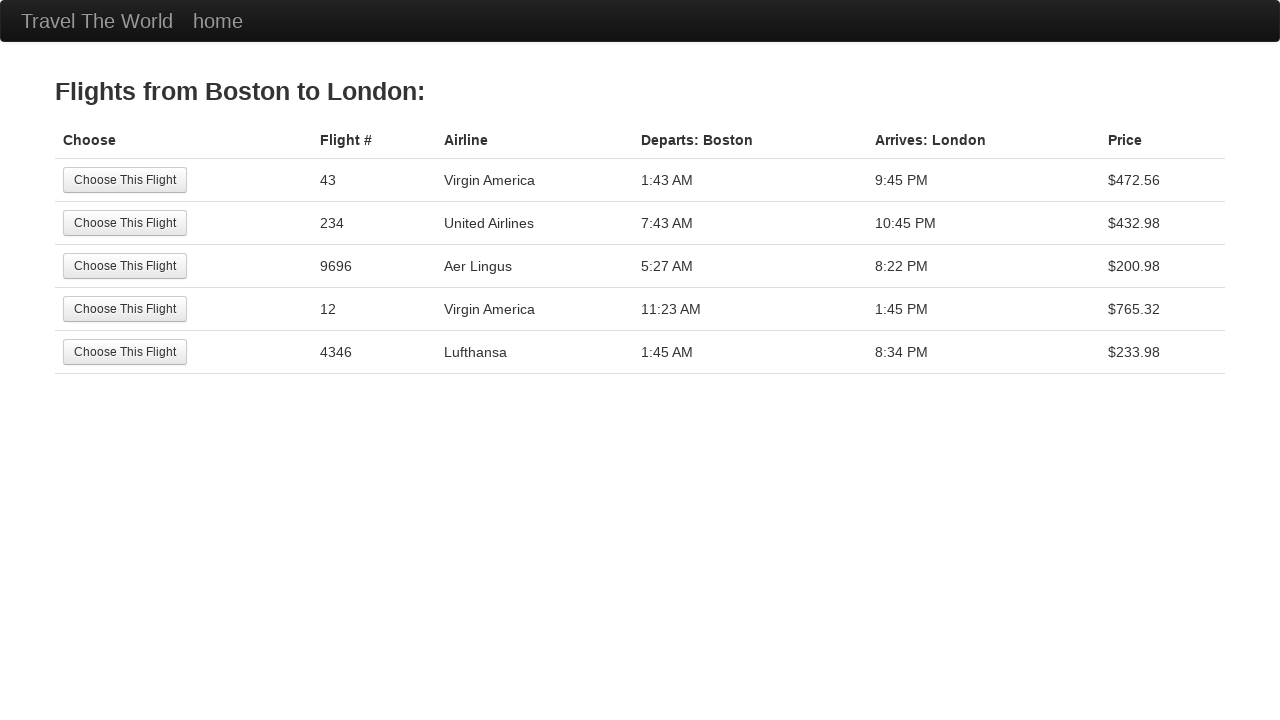

Flights list loaded
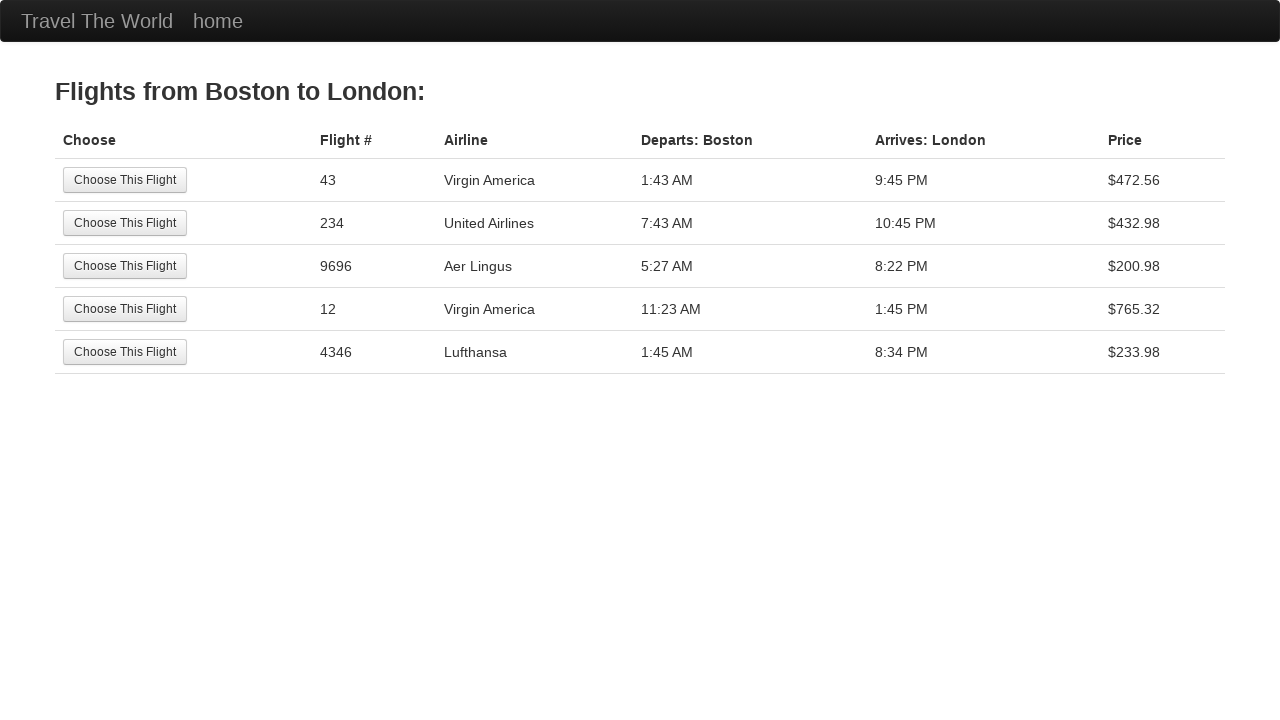

Selected first available flight at (125, 180) on .btn-small
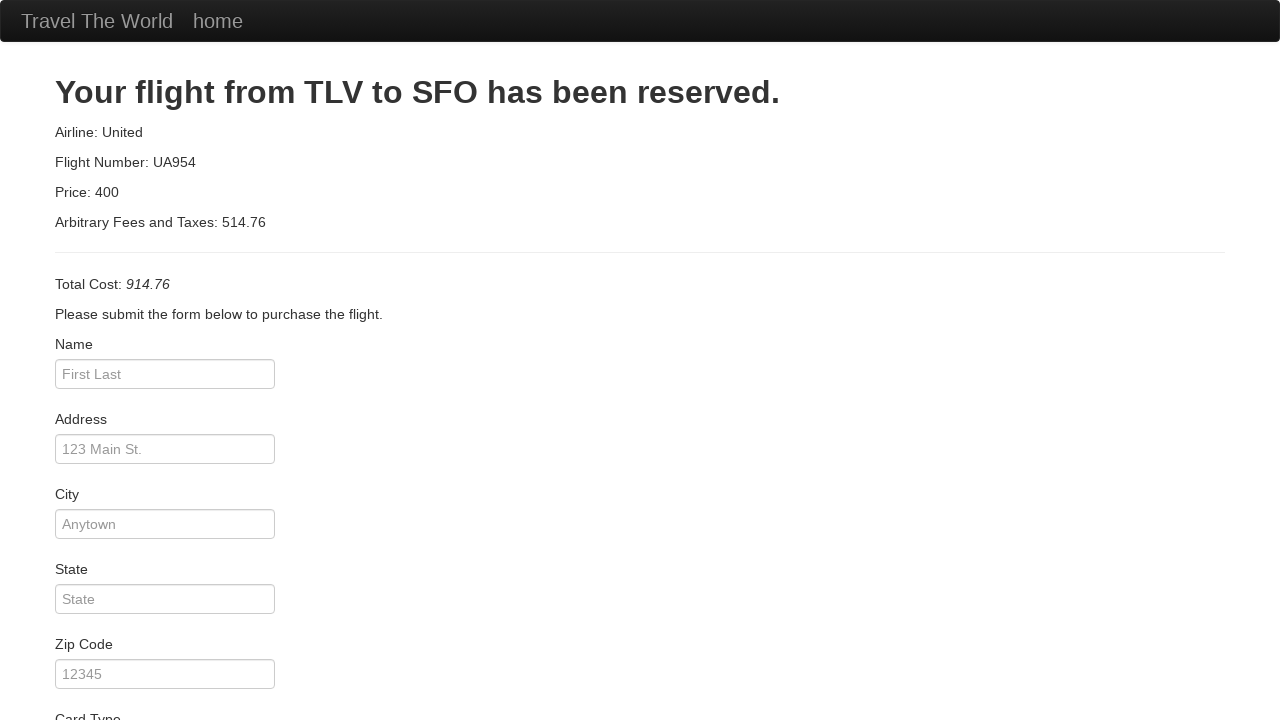

Booking form loaded
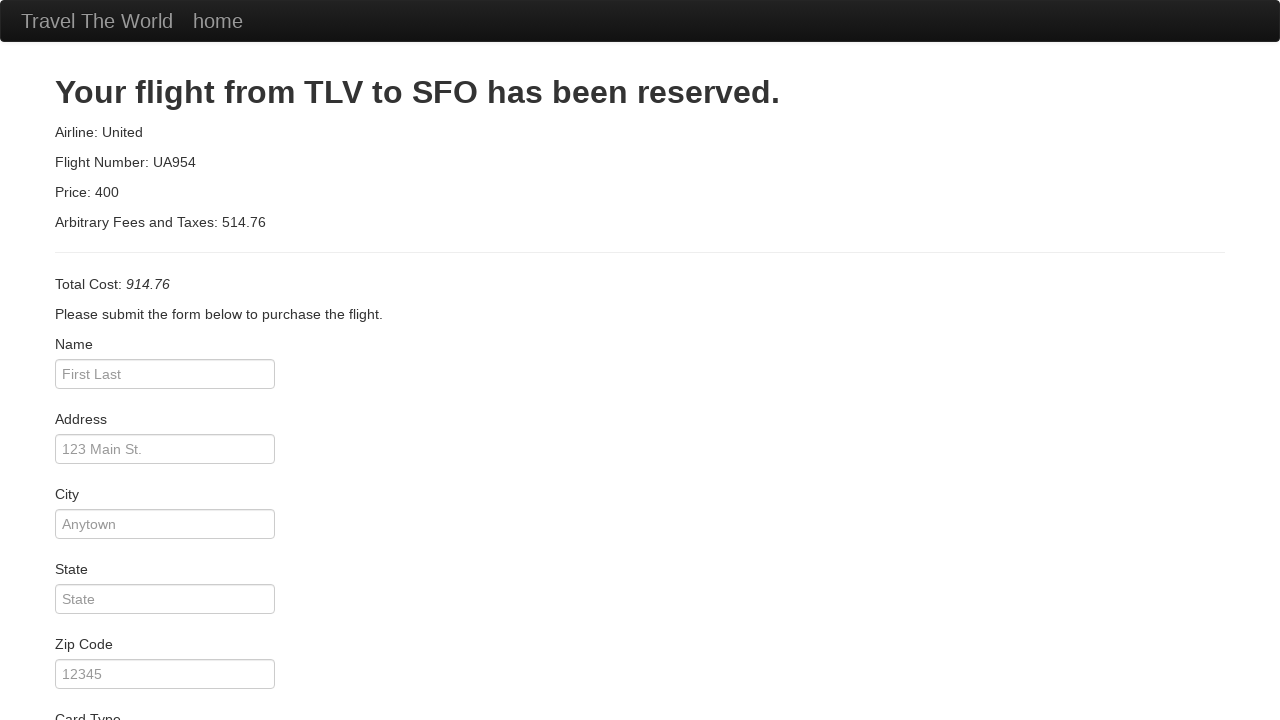

Filled passenger name: John Doe on #inputName
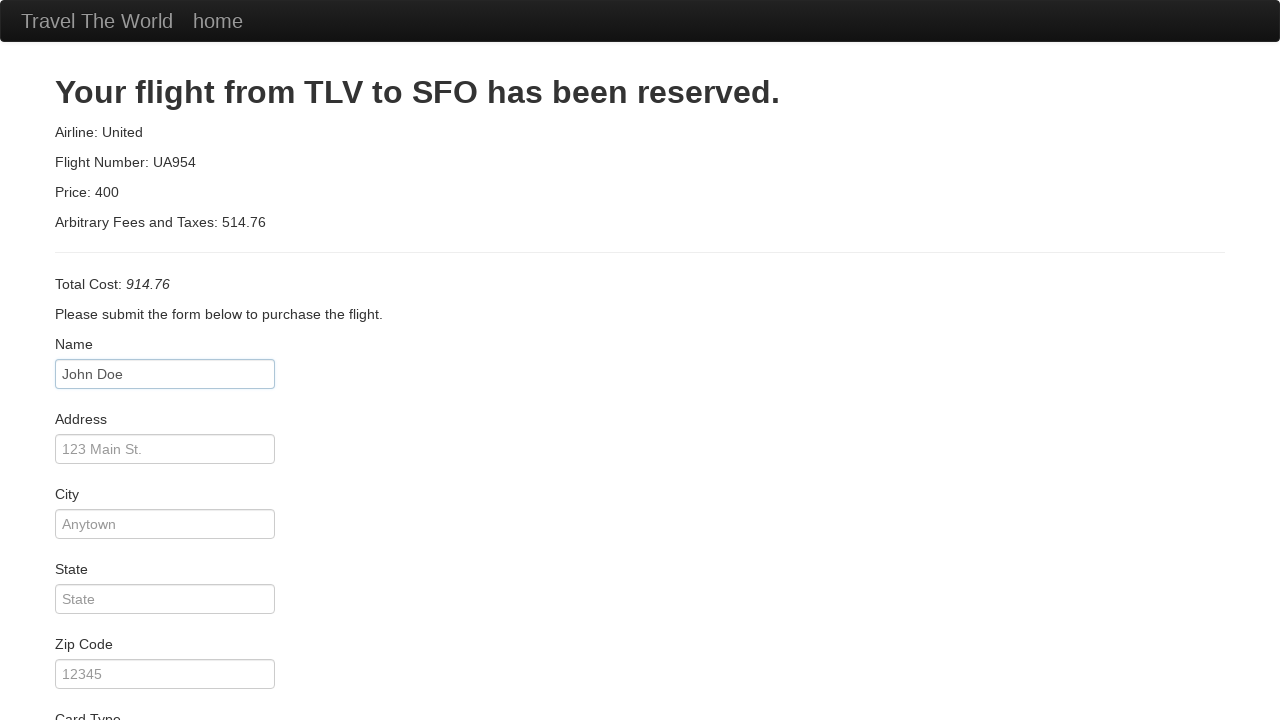

Filled address: Rue de Lutèce on #address
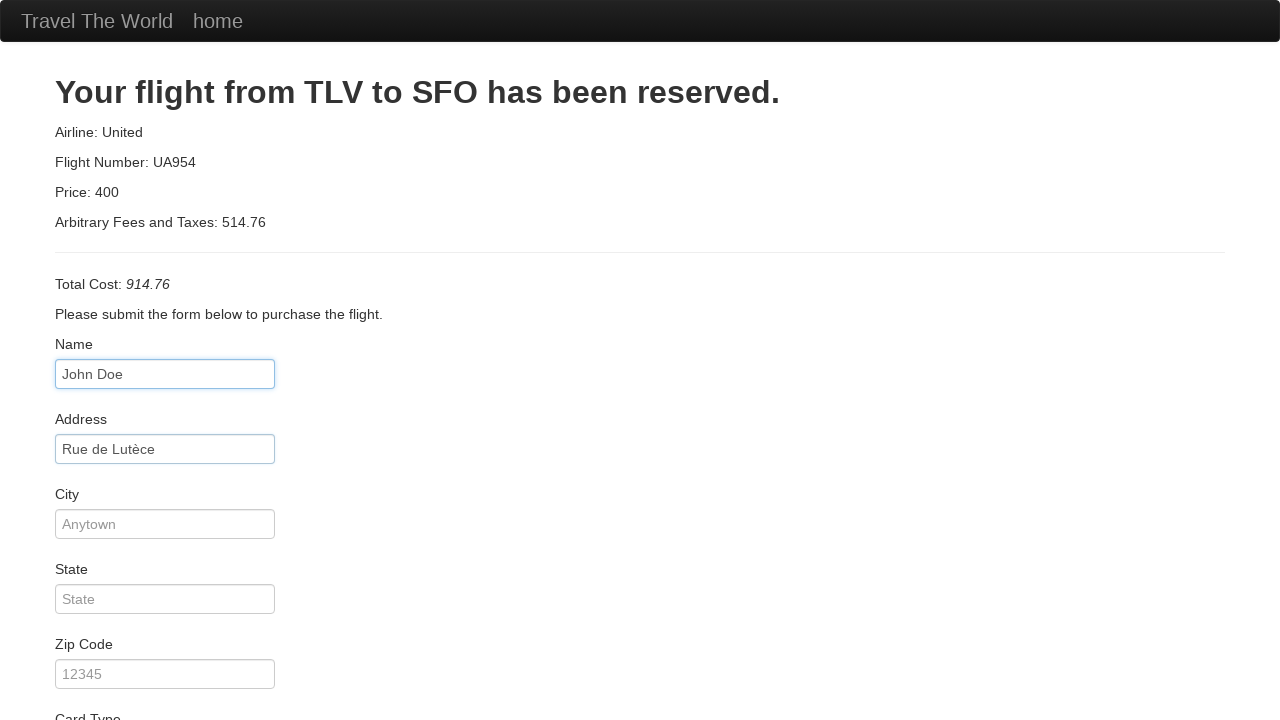

Filled city: Paris on #city
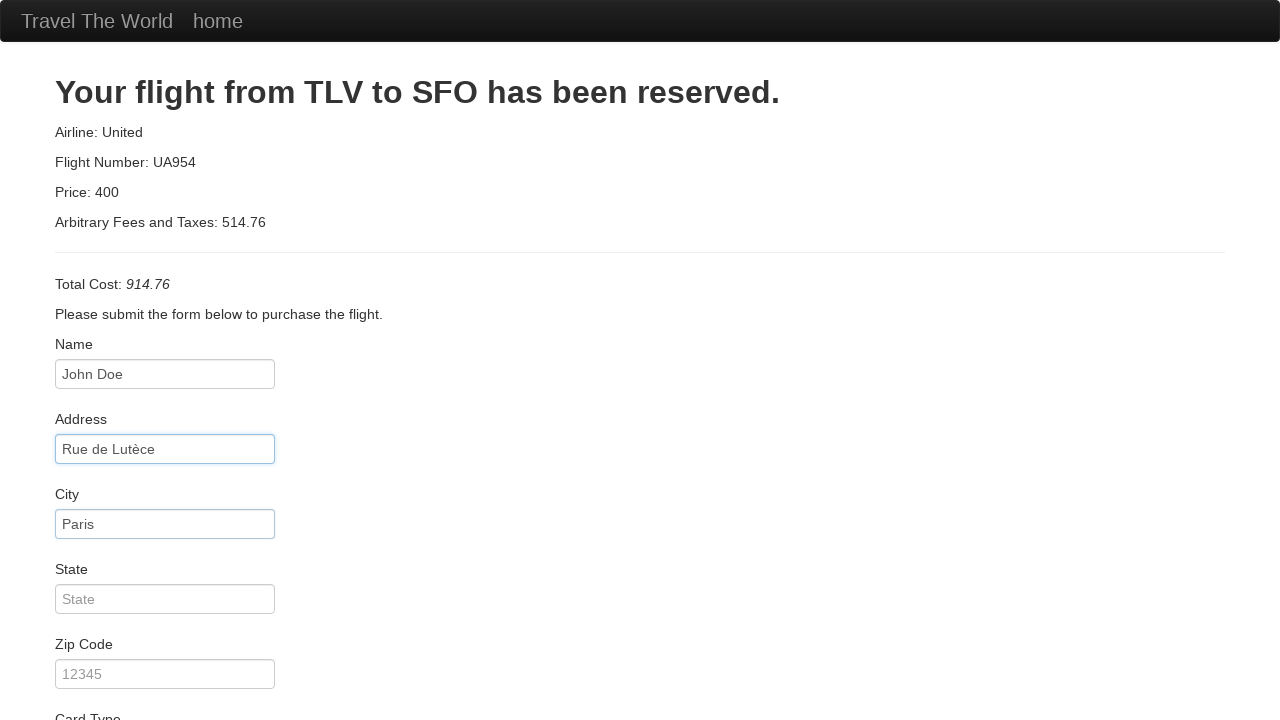

Filled state: Île-de-France on #state
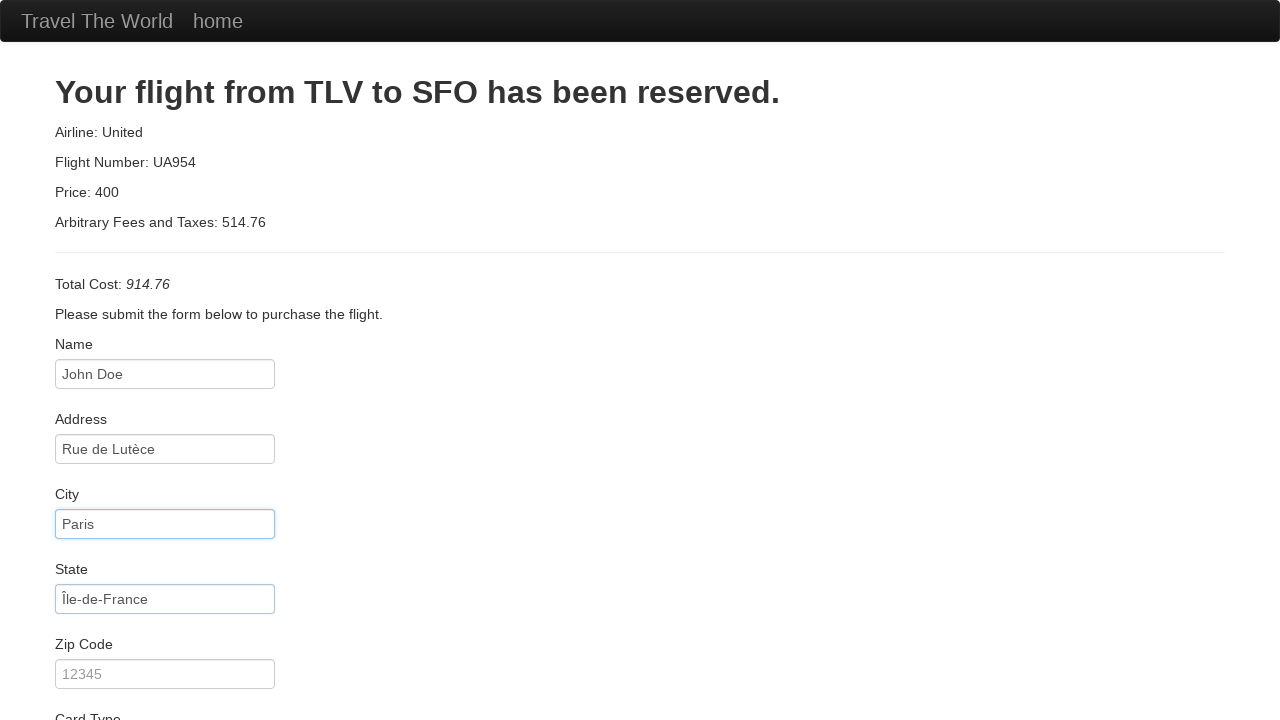

Filled zip code: 75001 on #zipCode
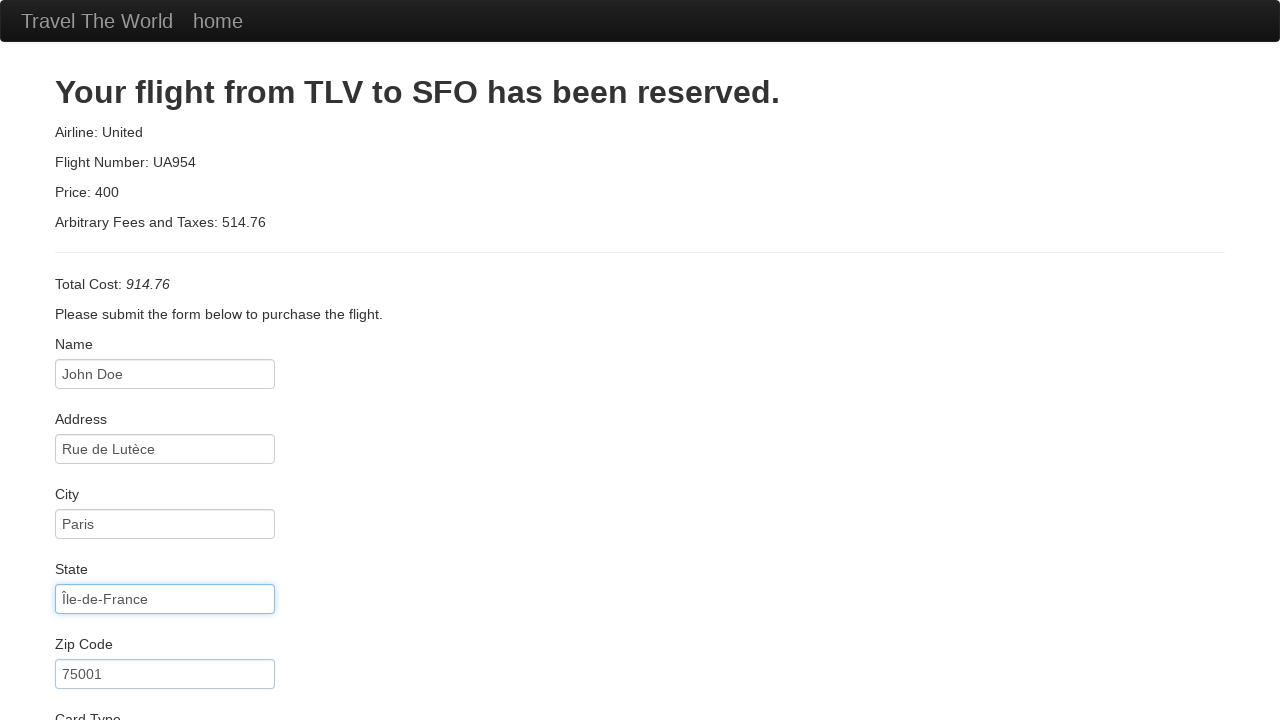

Selected Visa as card type on select[name='cardType']
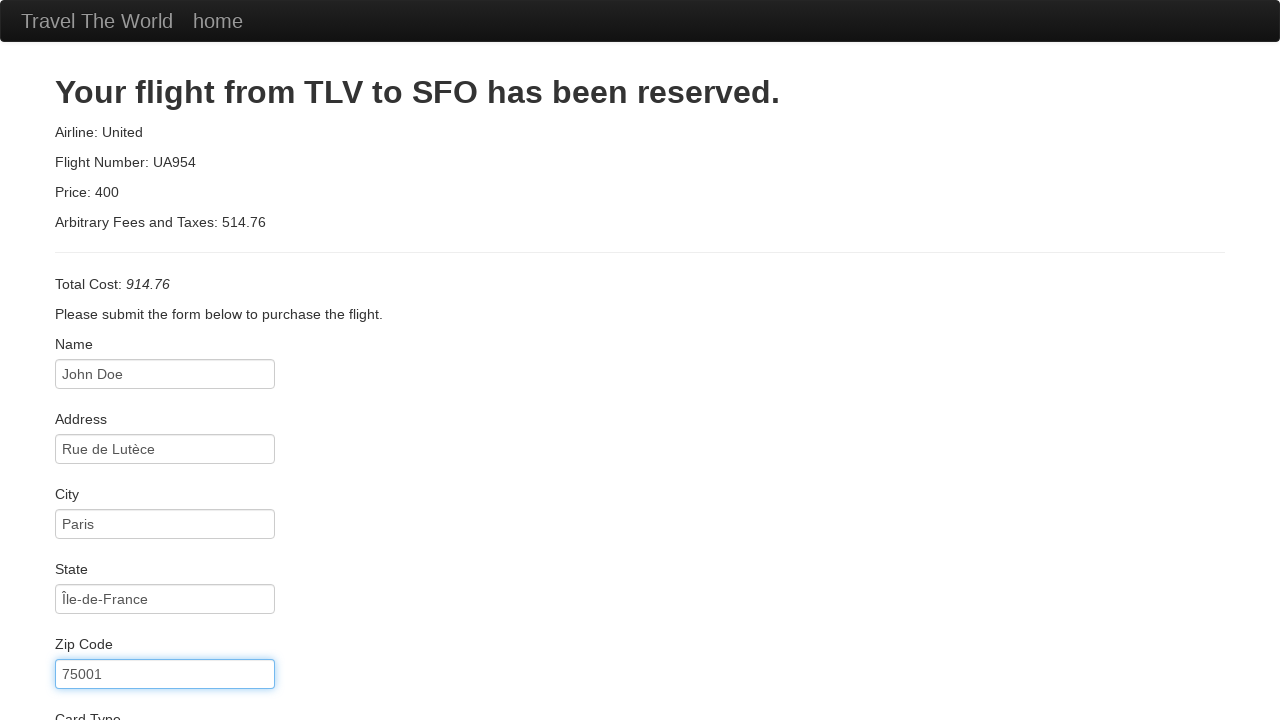

Filled credit card number on #creditCardNumber
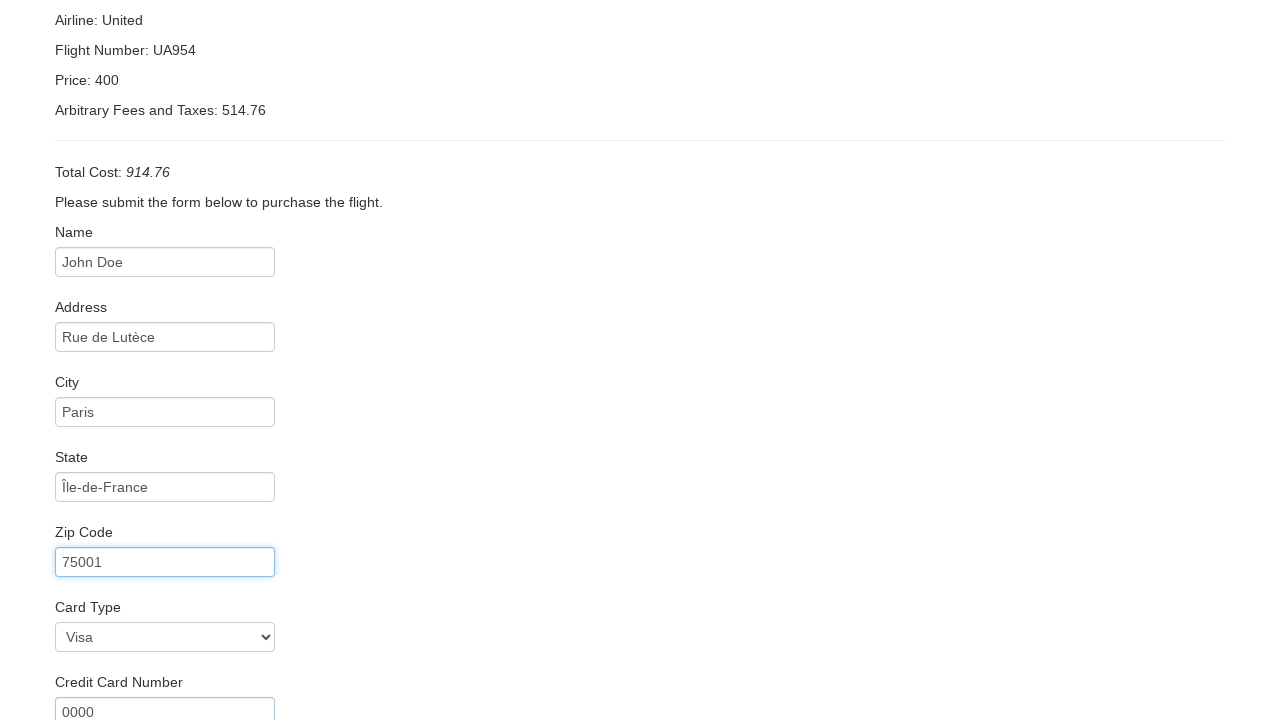

Filled name on card: John Doe on #nameOnCard
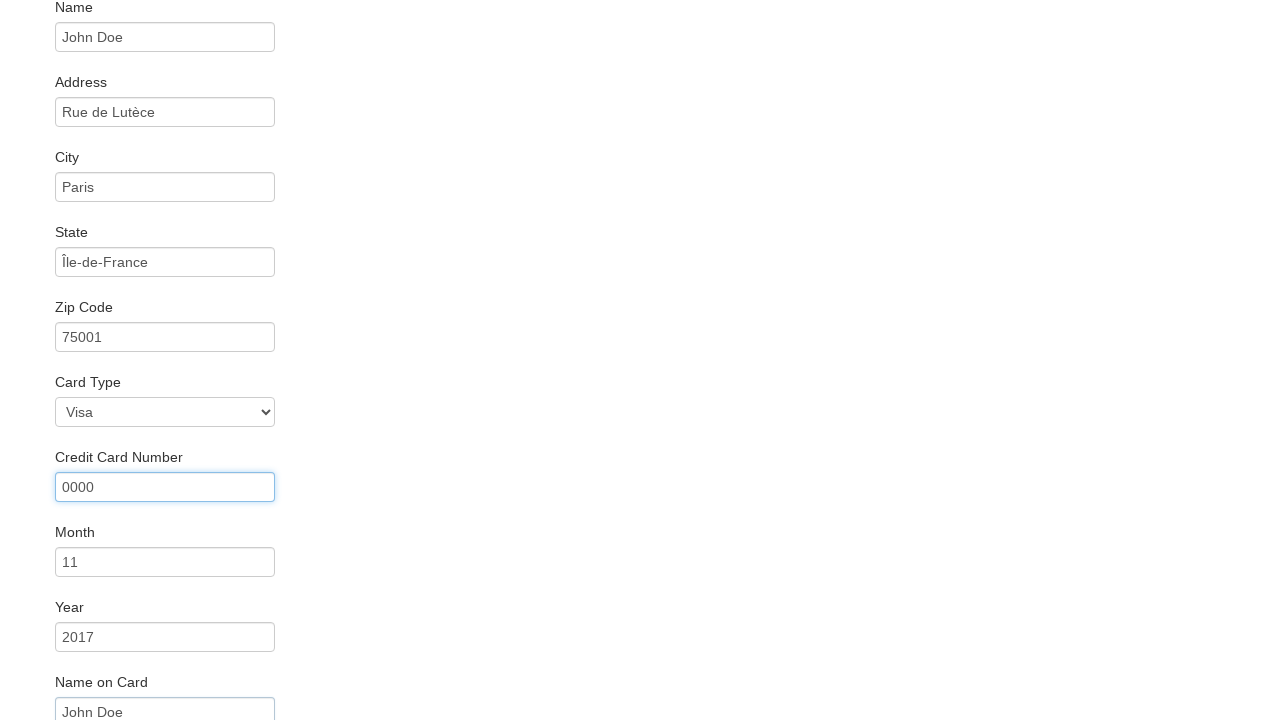

Filled card expiration month: 12 on #creditCardMonth
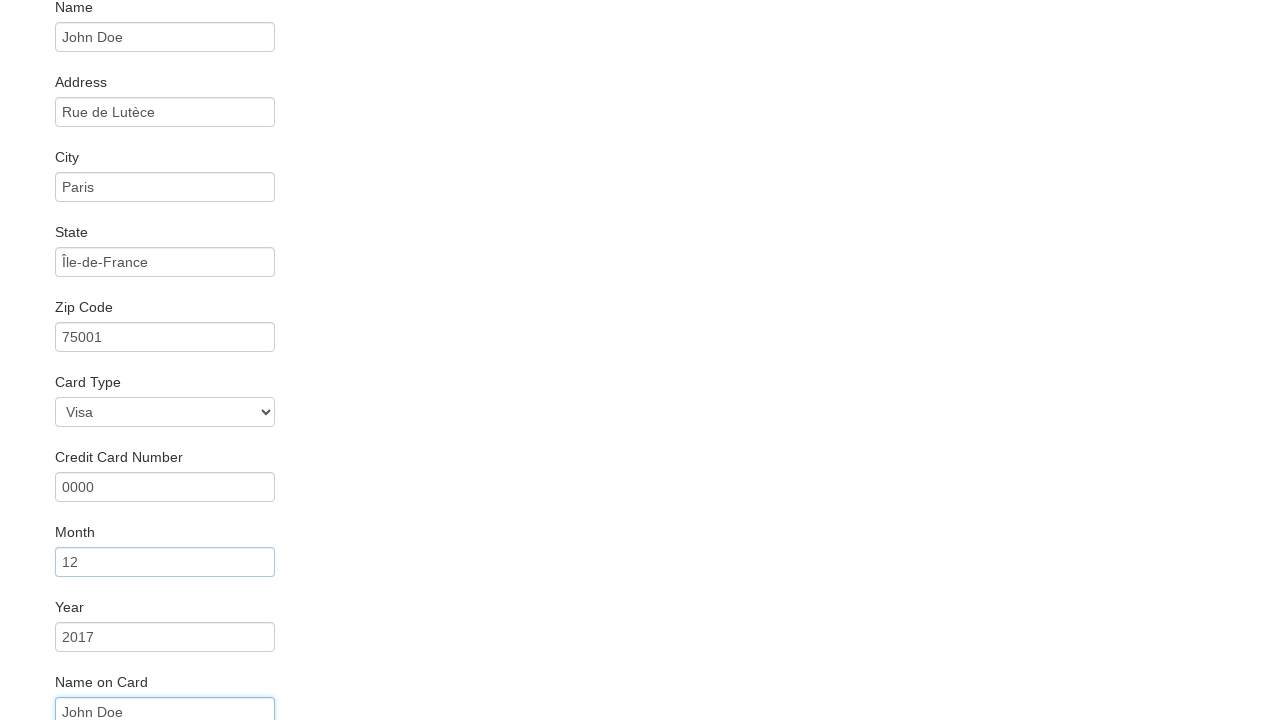

Filled card expiration year: 2025 on #creditCardYear
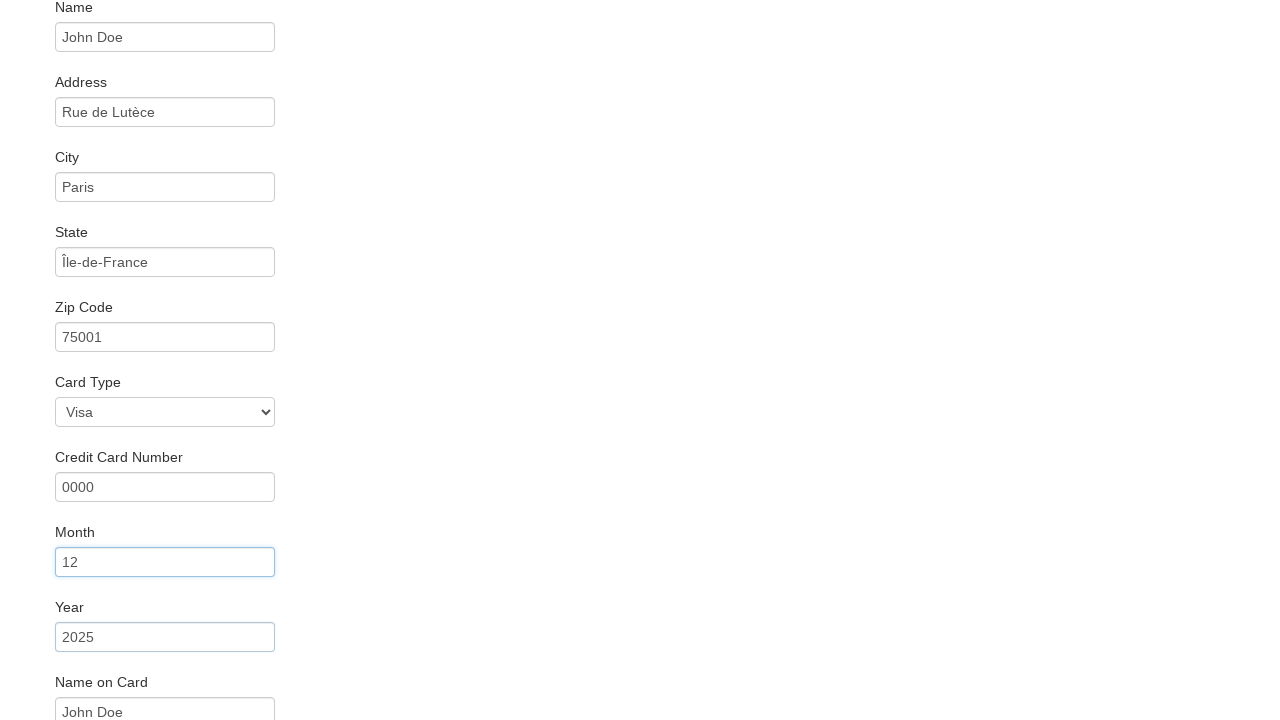

Clicked Purchase Flight button to complete booking at (118, 685) on .btn-primary
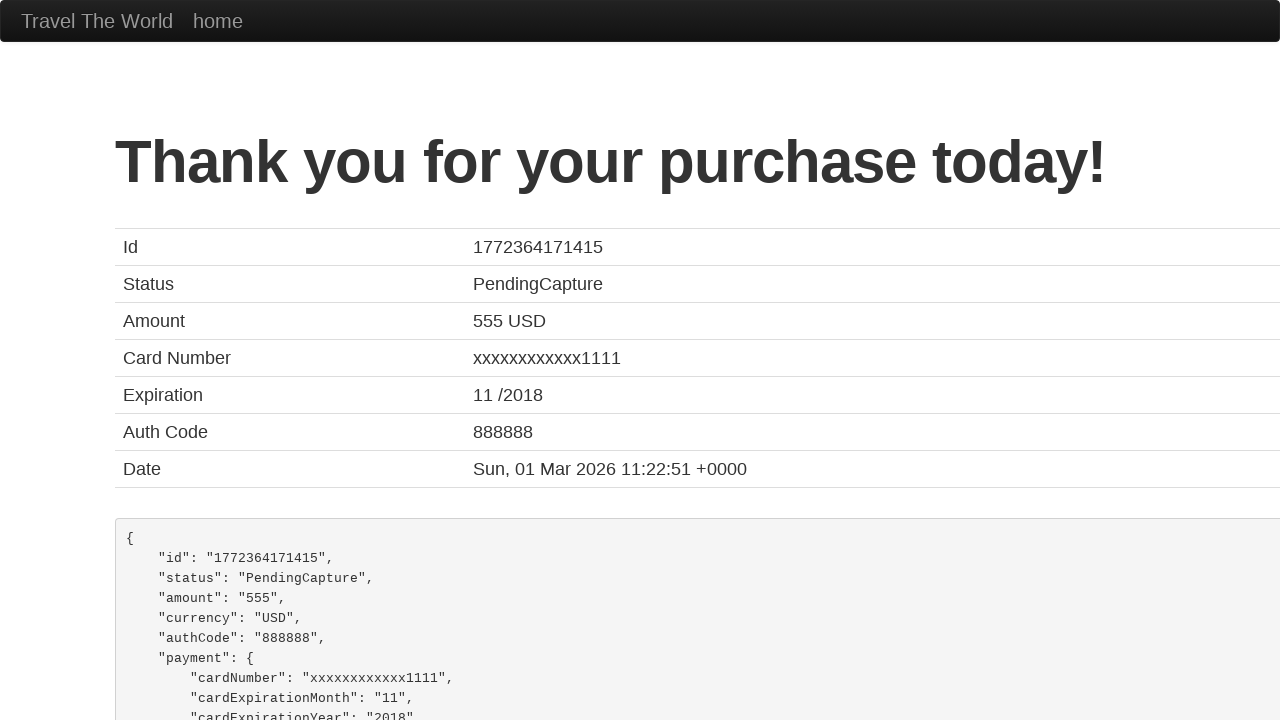

Booking confirmation page loaded
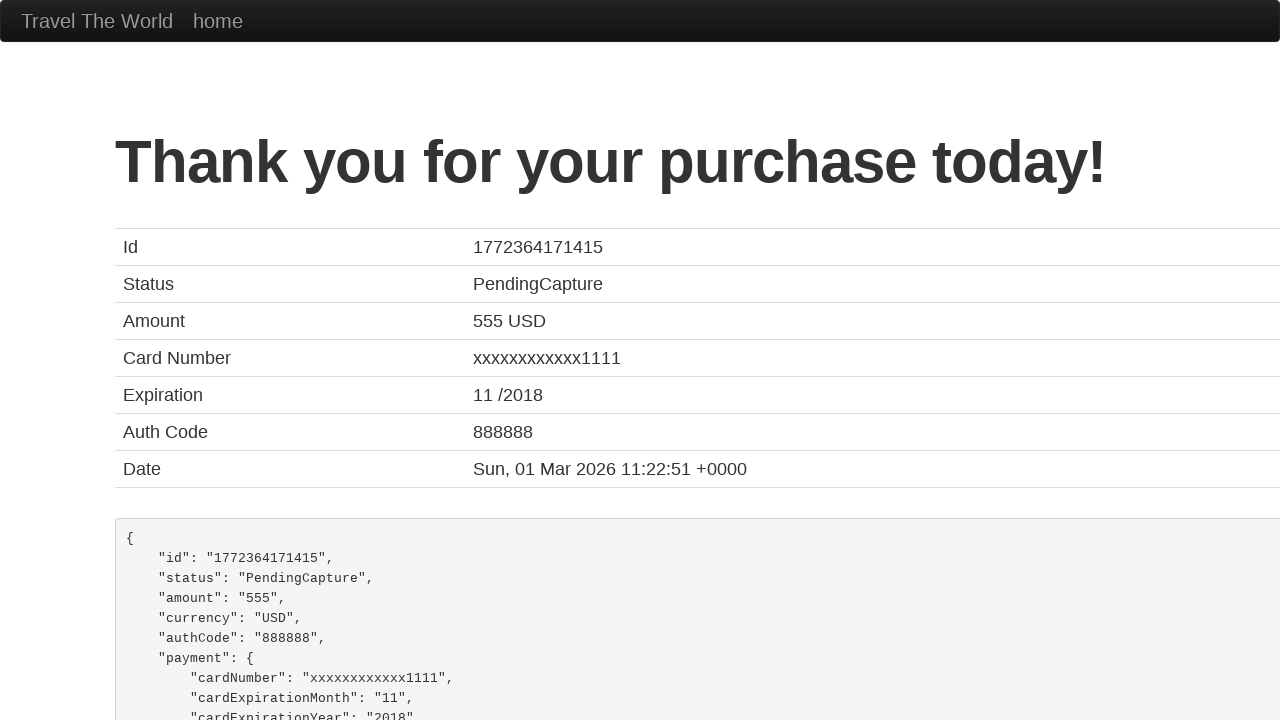

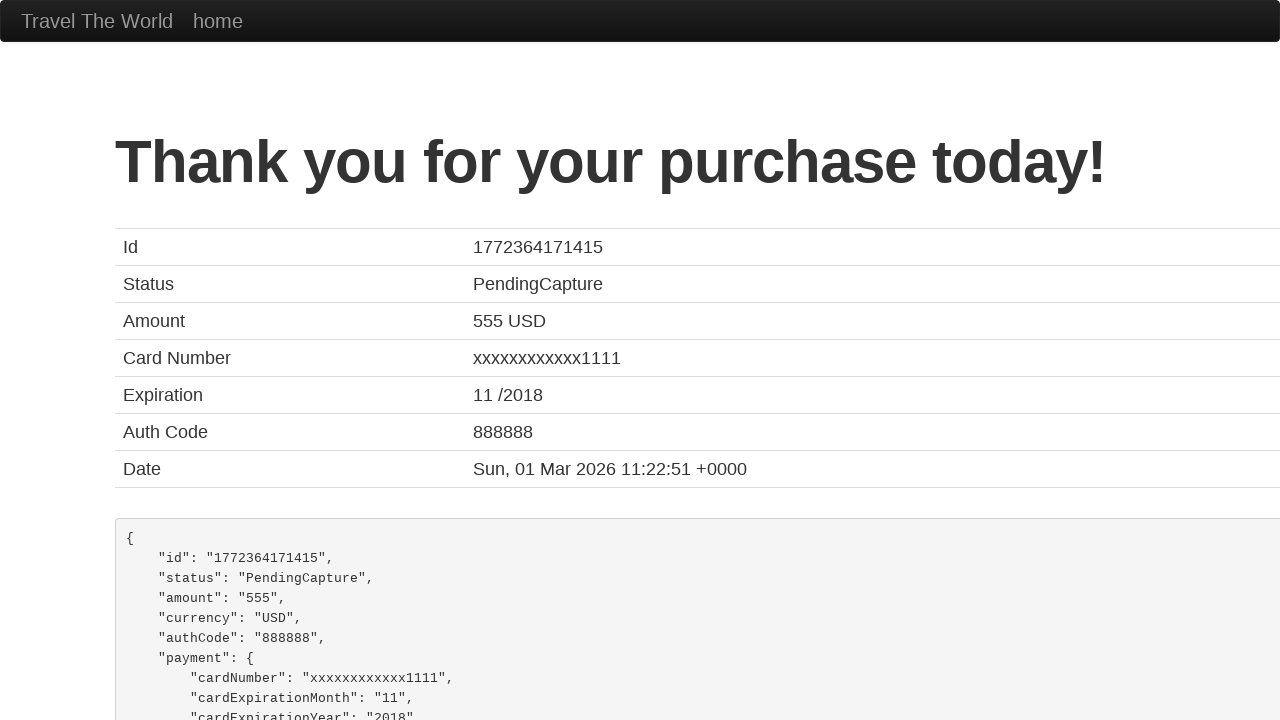